Tests iframe and alert interaction by clicking a button inside an iframe and handling the resulting prompt dialog

Starting URL: https://www.w3schools.com/js/tryit.asp?filename=tryjs_prompt

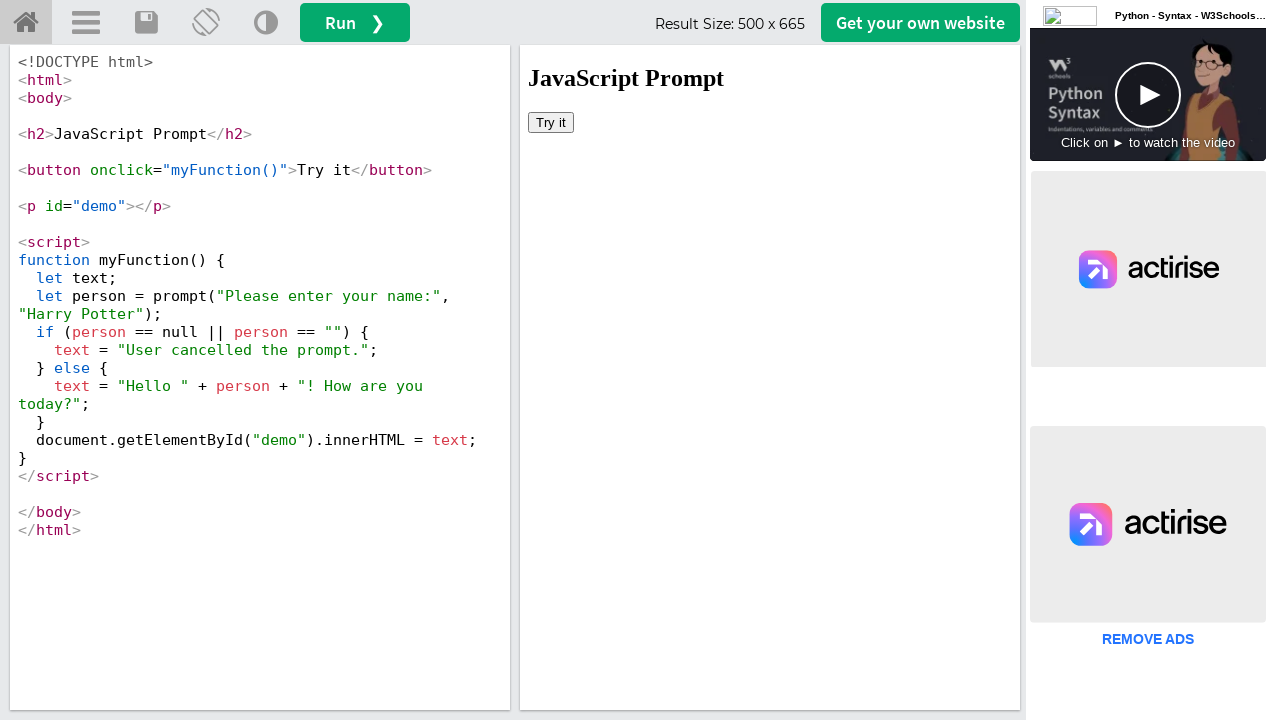

Set up dialog handler to accept prompts with 'Daniil'
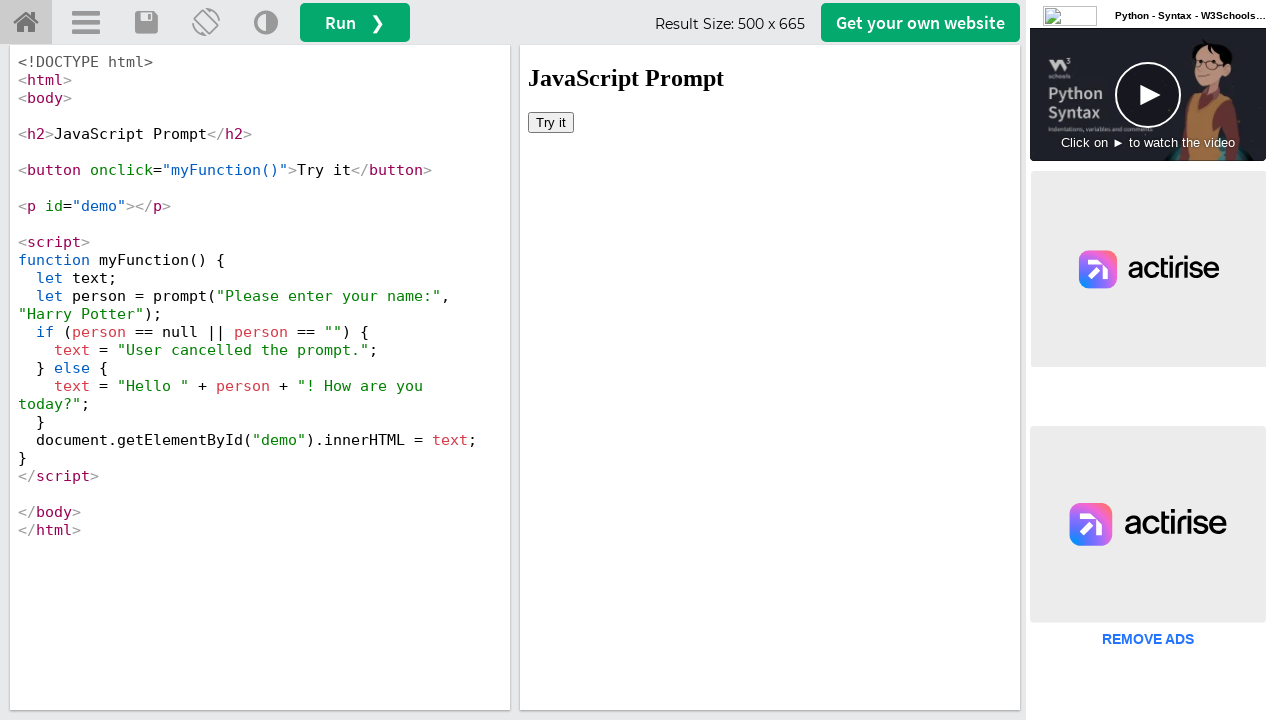

Located iframe element with id 'iframeResult'
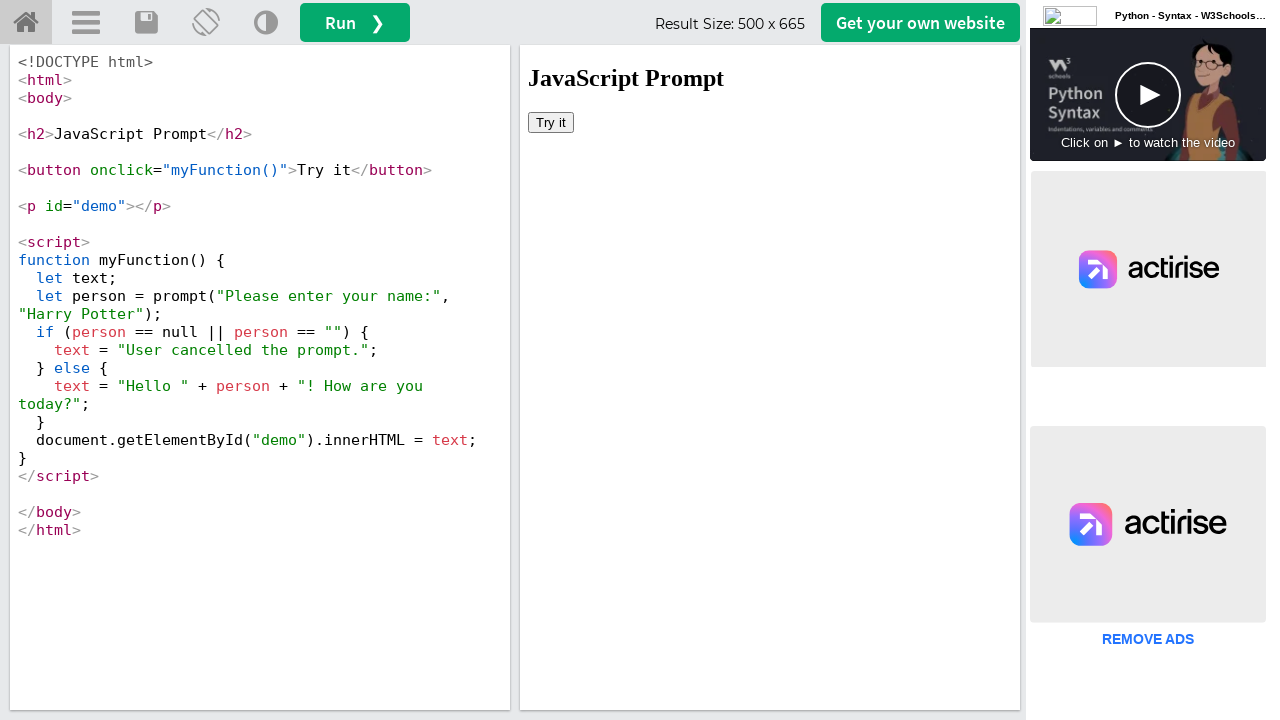

Switched to iframe content frame
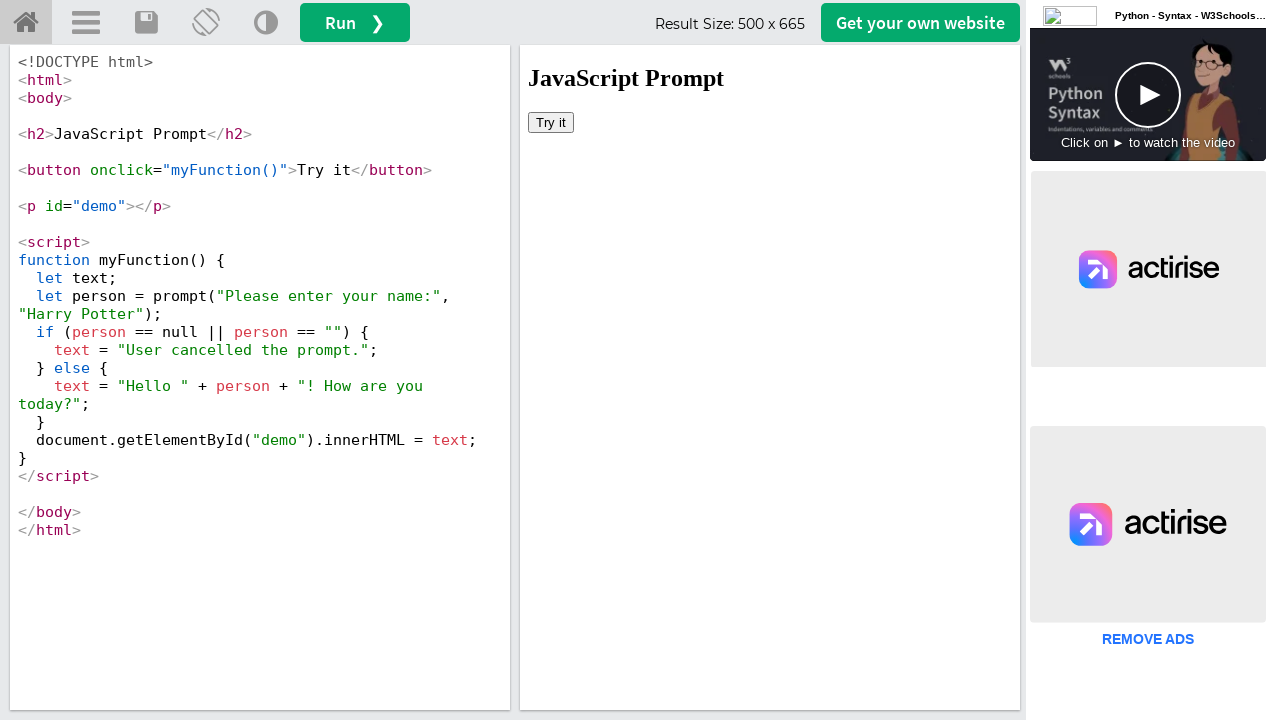

Clicked button inside iframe to trigger prompt dialog at (551, 122) on button[onclick="myFunction()"]
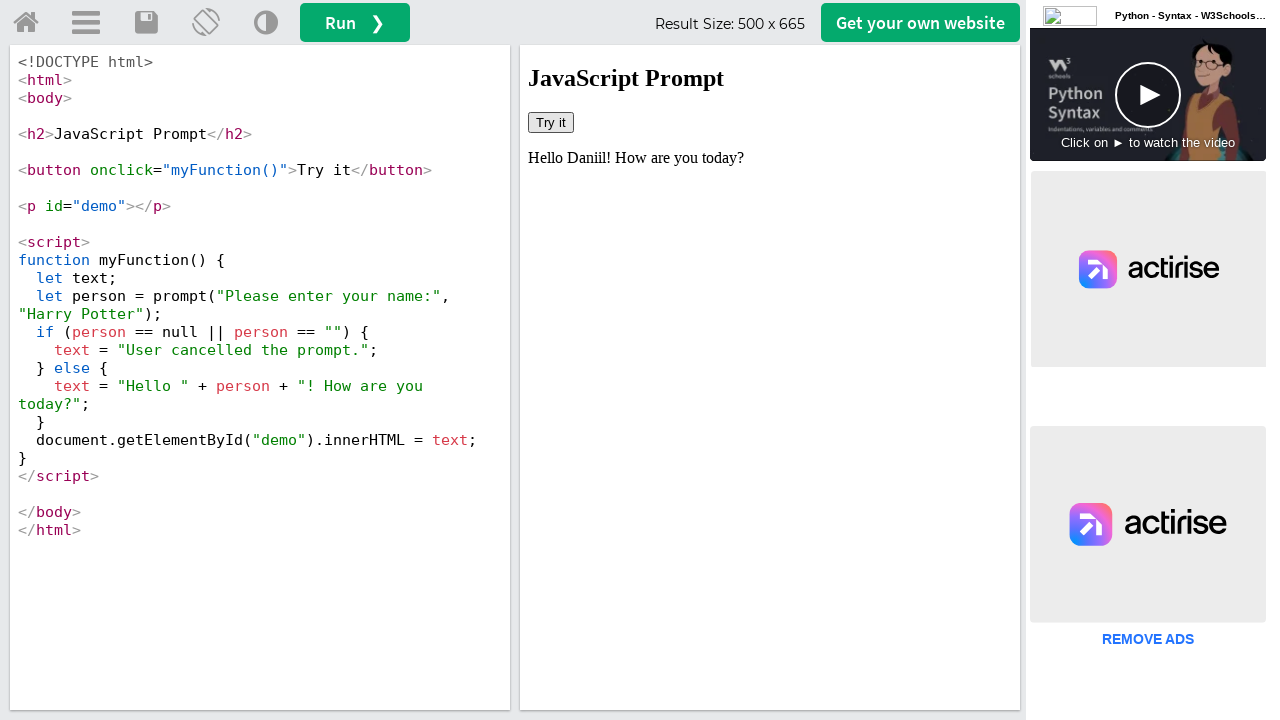

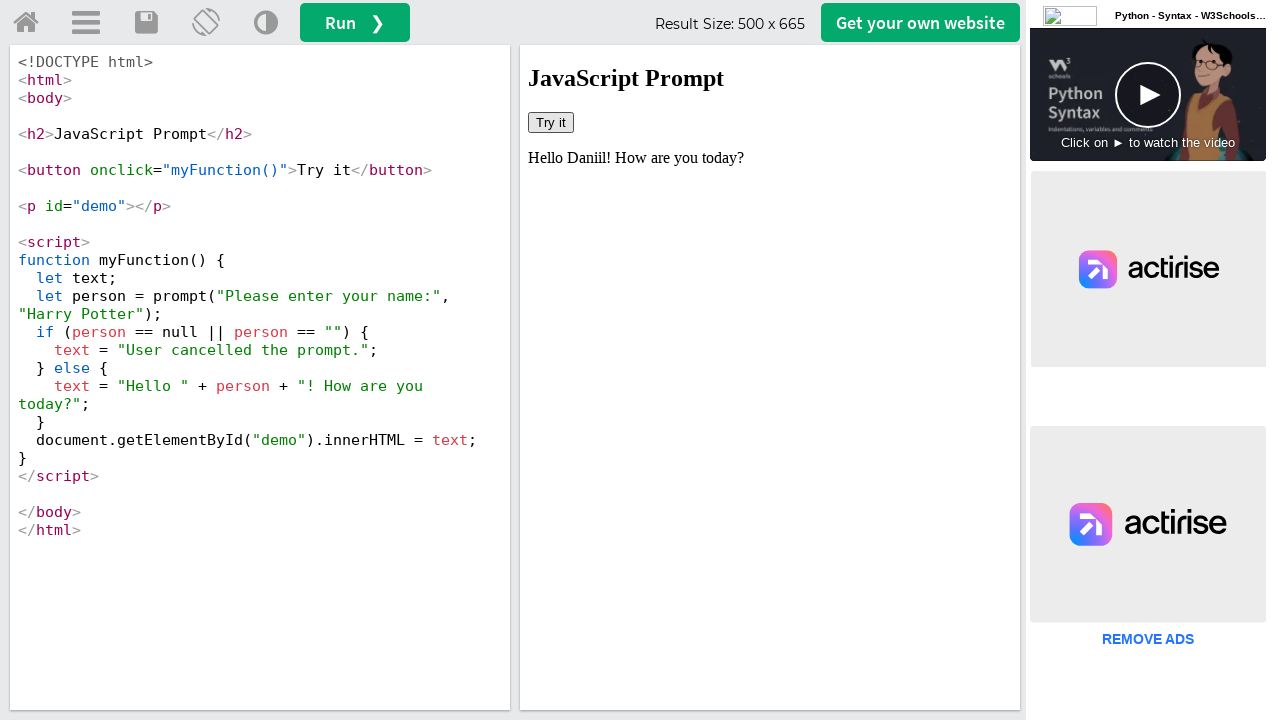